Tests a laminate flooring calculator with room dimensions, panel specs, laying direction, offset rows and wall distance parameters, then verifies calculation results

Starting URL: https://masterskayapola.ru/kalkulyator/laminata.html

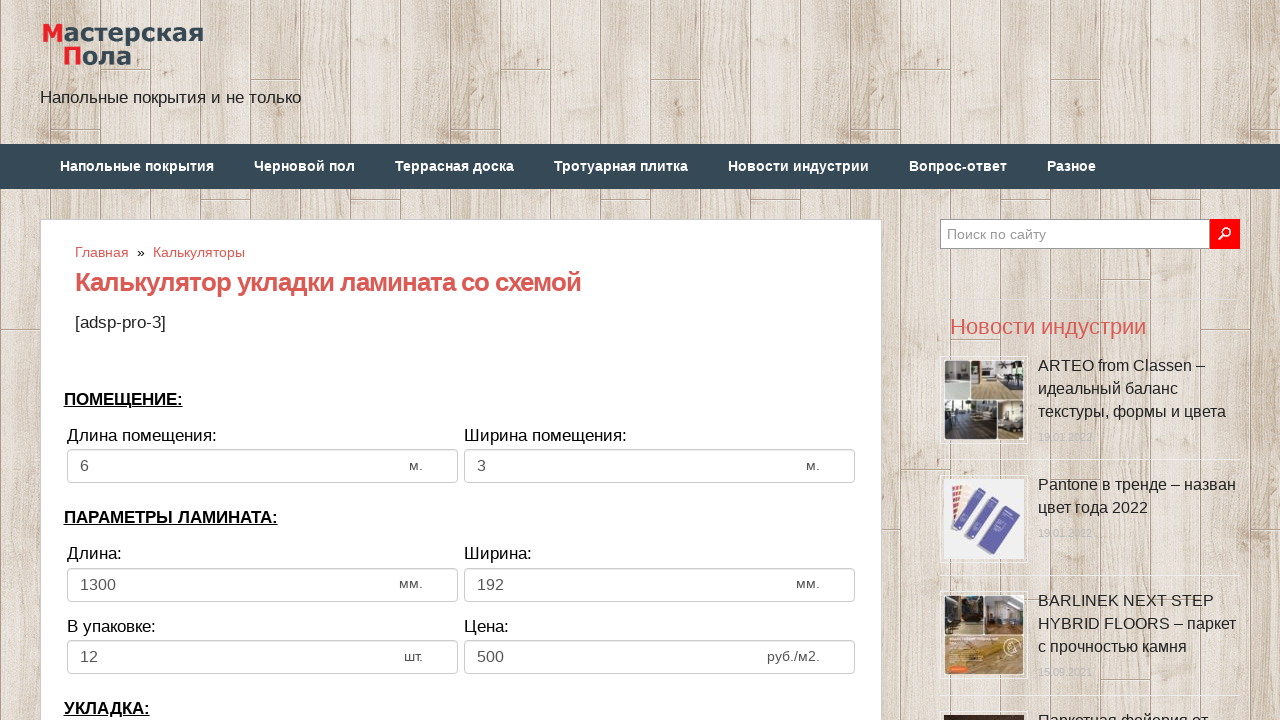

Selected all text in room width field on input[name='calc_roomwidth']
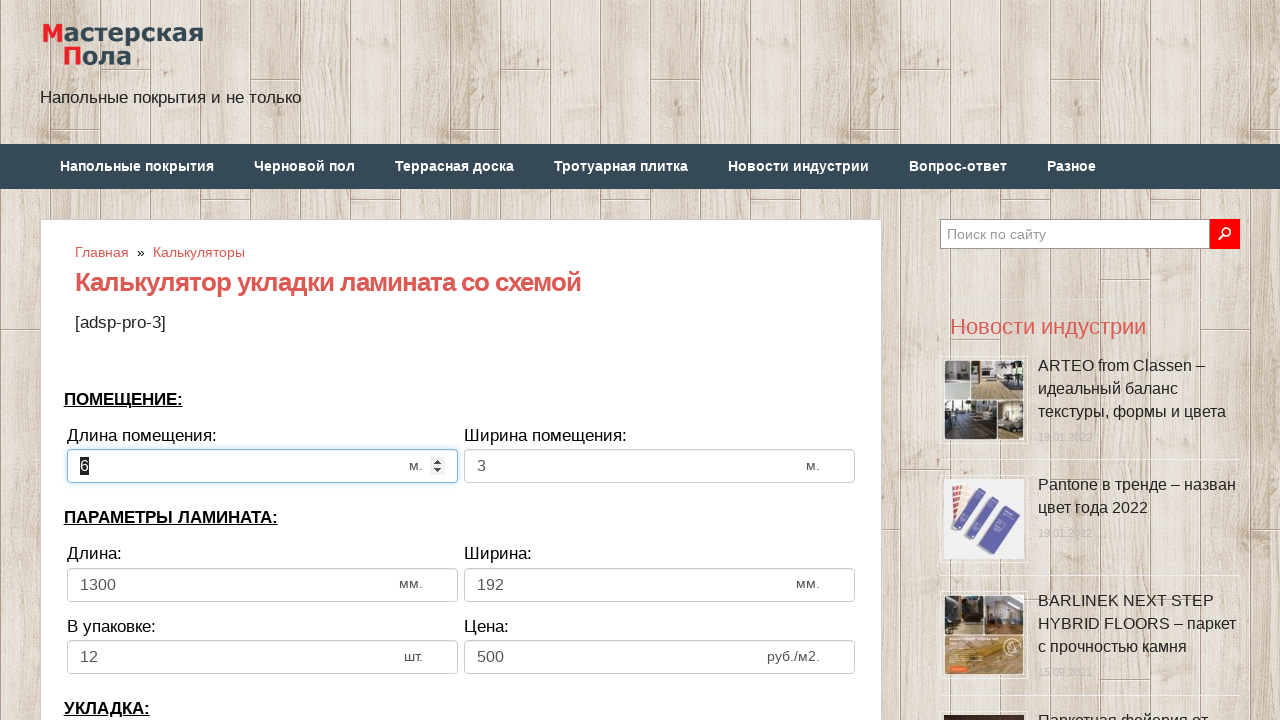

Filled room width with 7 meters on input[name='calc_roomwidth']
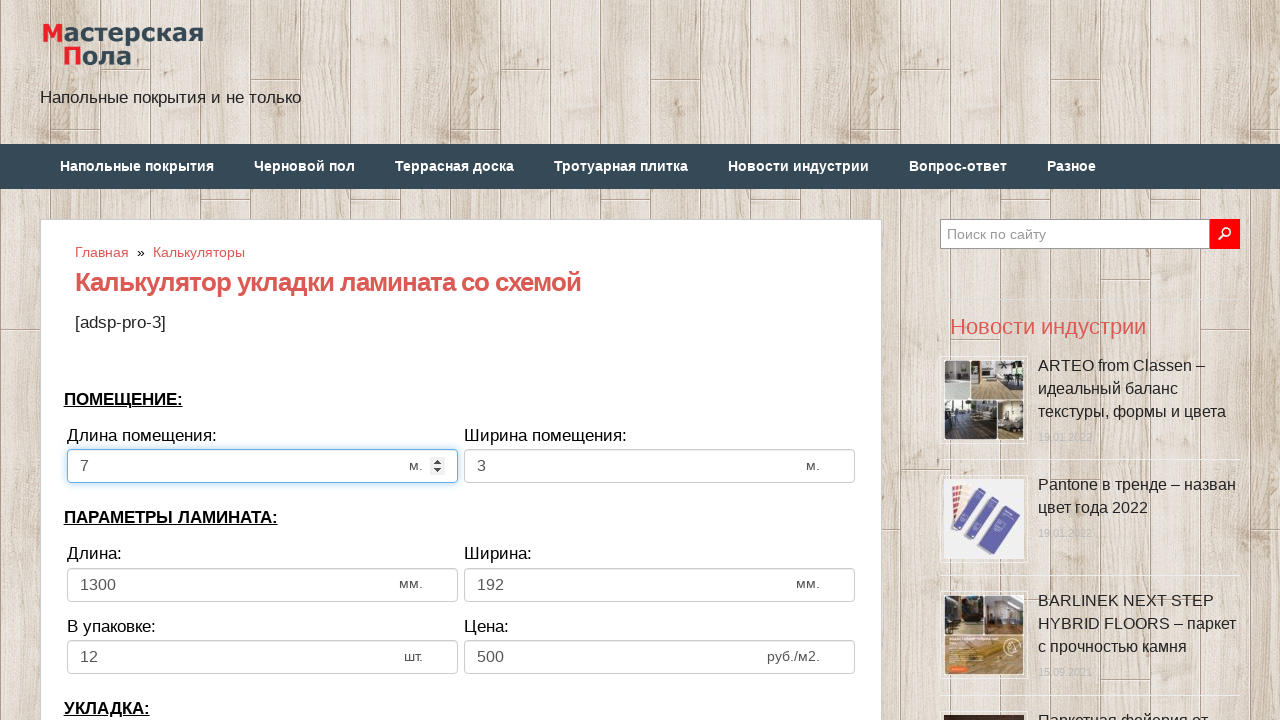

Selected all text in room height field on input[name='calc_roomheight']
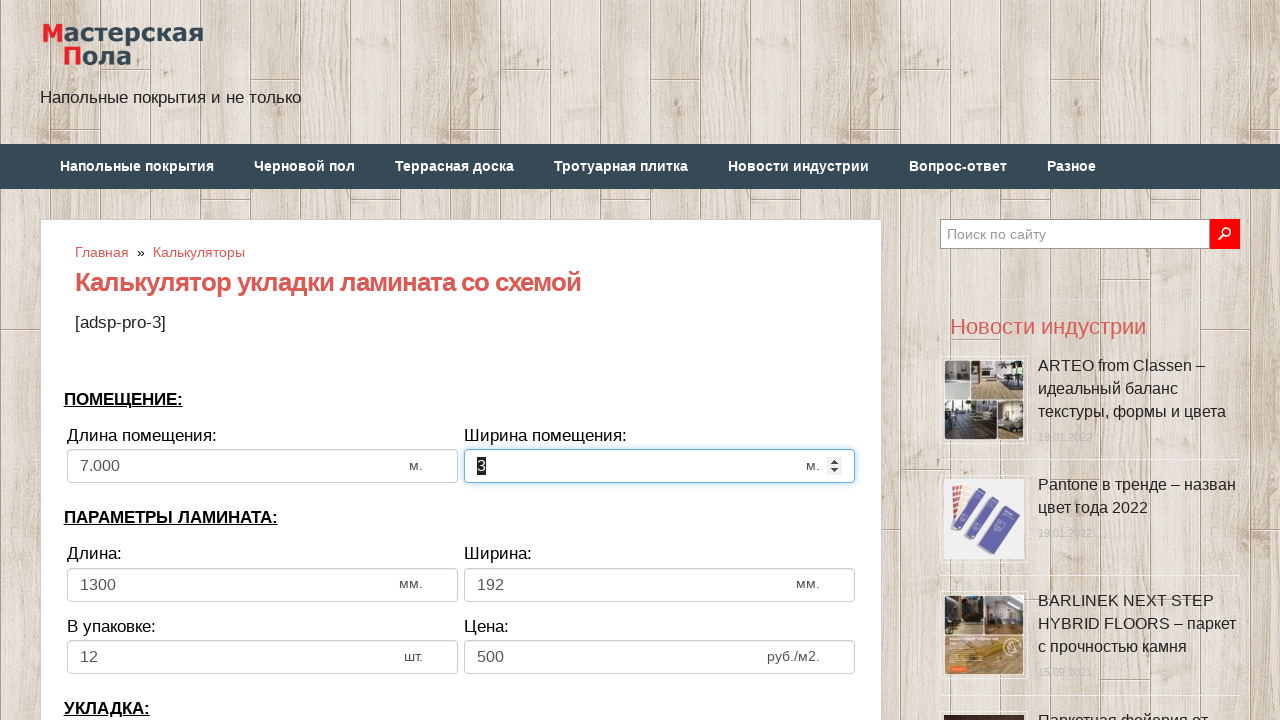

Filled room height with 4 meters on input[name='calc_roomheight']
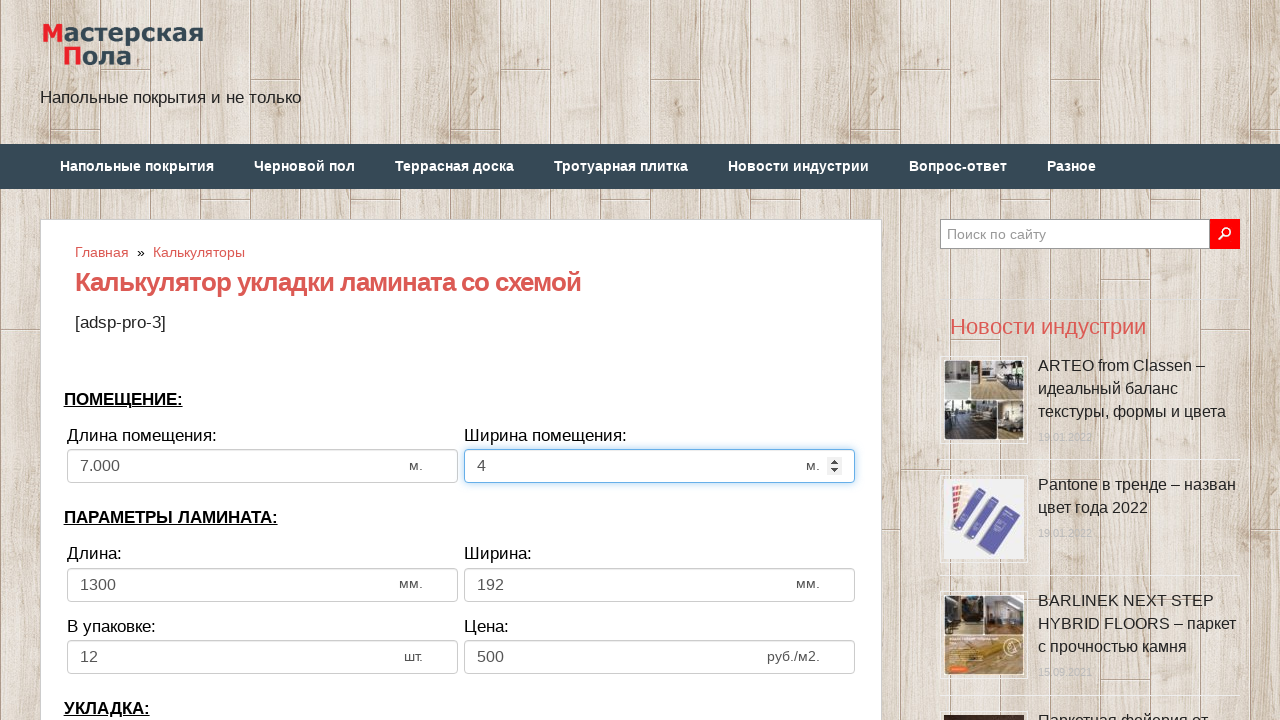

Selected all text in laminate width field on input[name='calc_lamwidth']
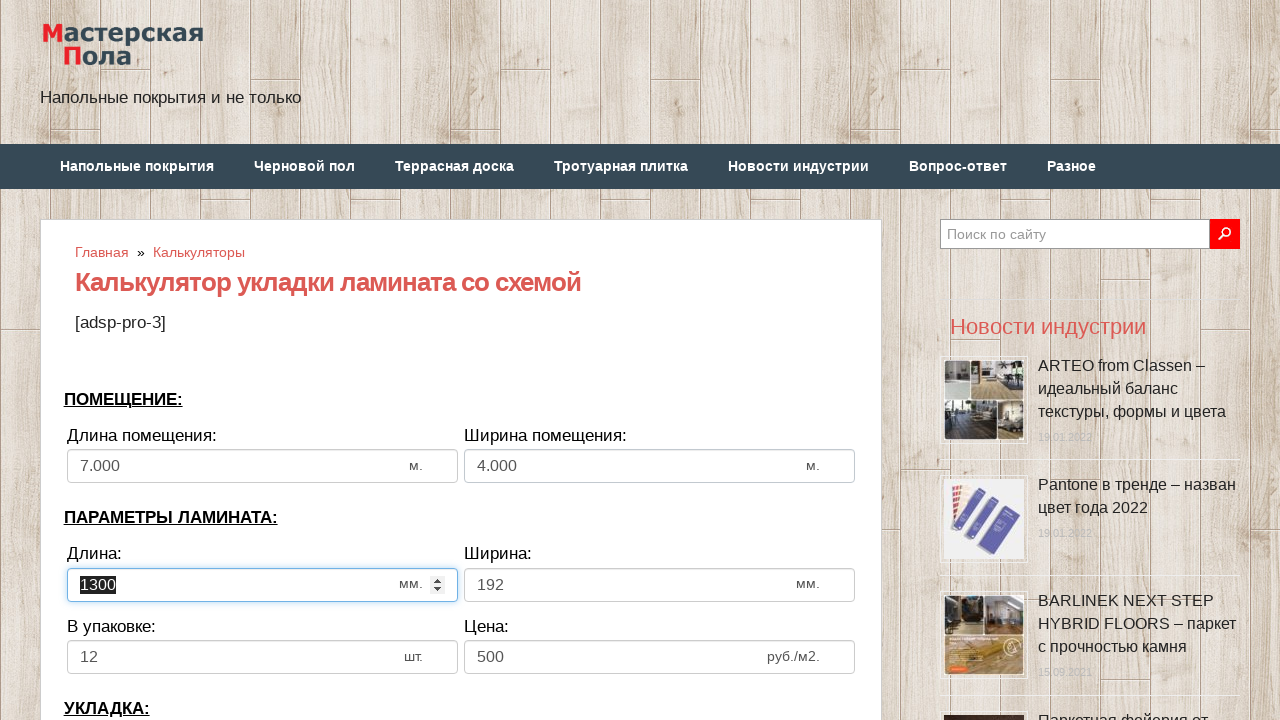

Filled laminate width with 1200 mm on input[name='calc_lamwidth']
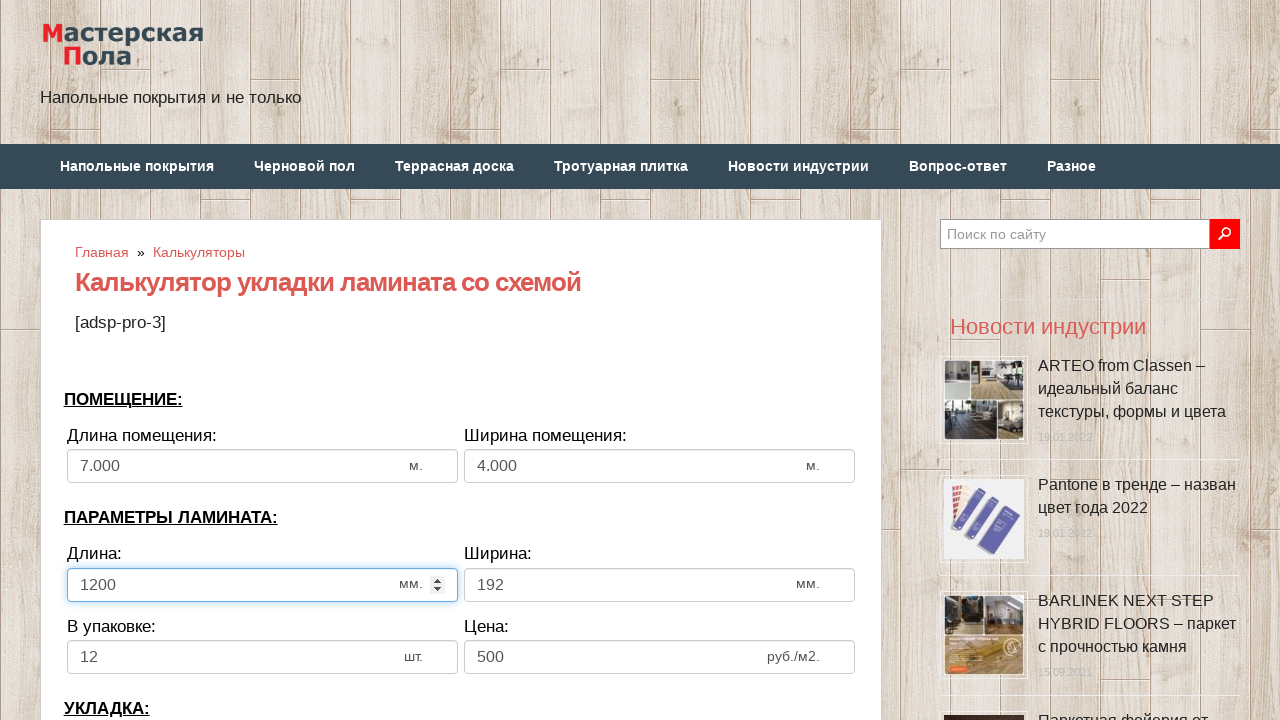

Selected all text in laminate height field on input[name='calc_lamheight']
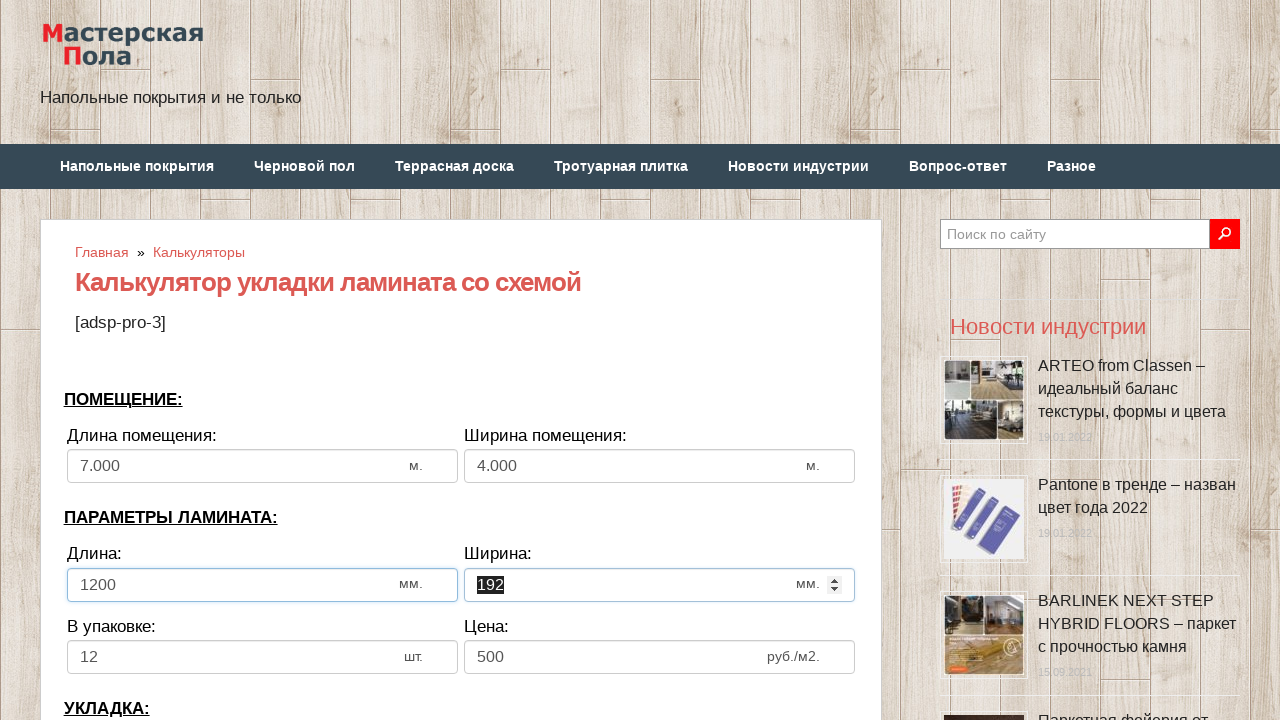

Filled laminate height with 200 mm on input[name='calc_lamheight']
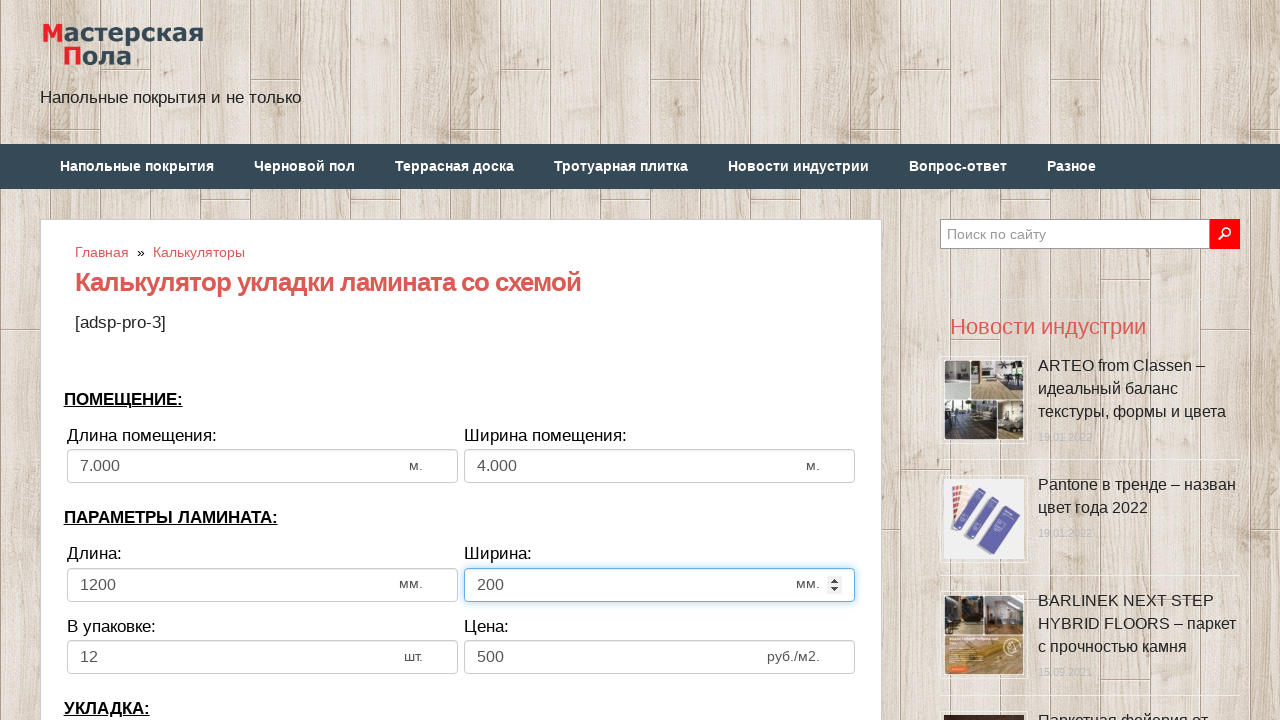

Selected all text in pieces per package field on input[name='calc_inpack']
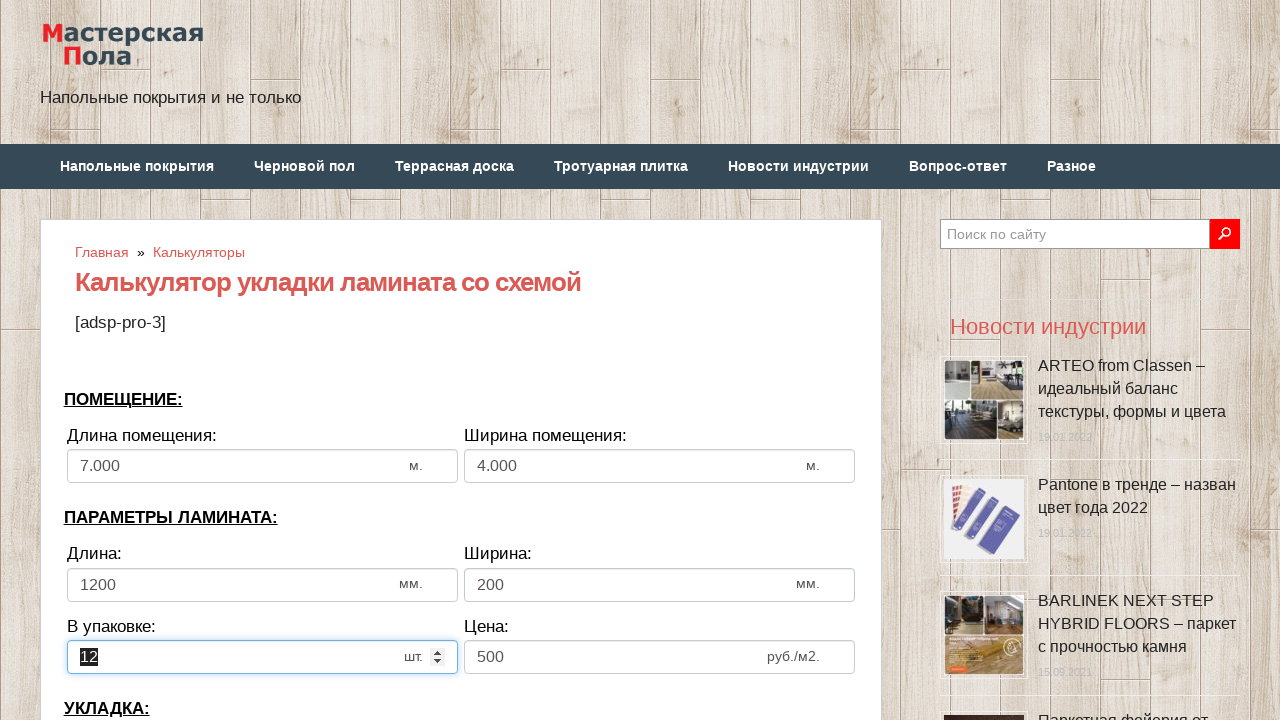

Filled pieces per package with 12 on input[name='calc_inpack']
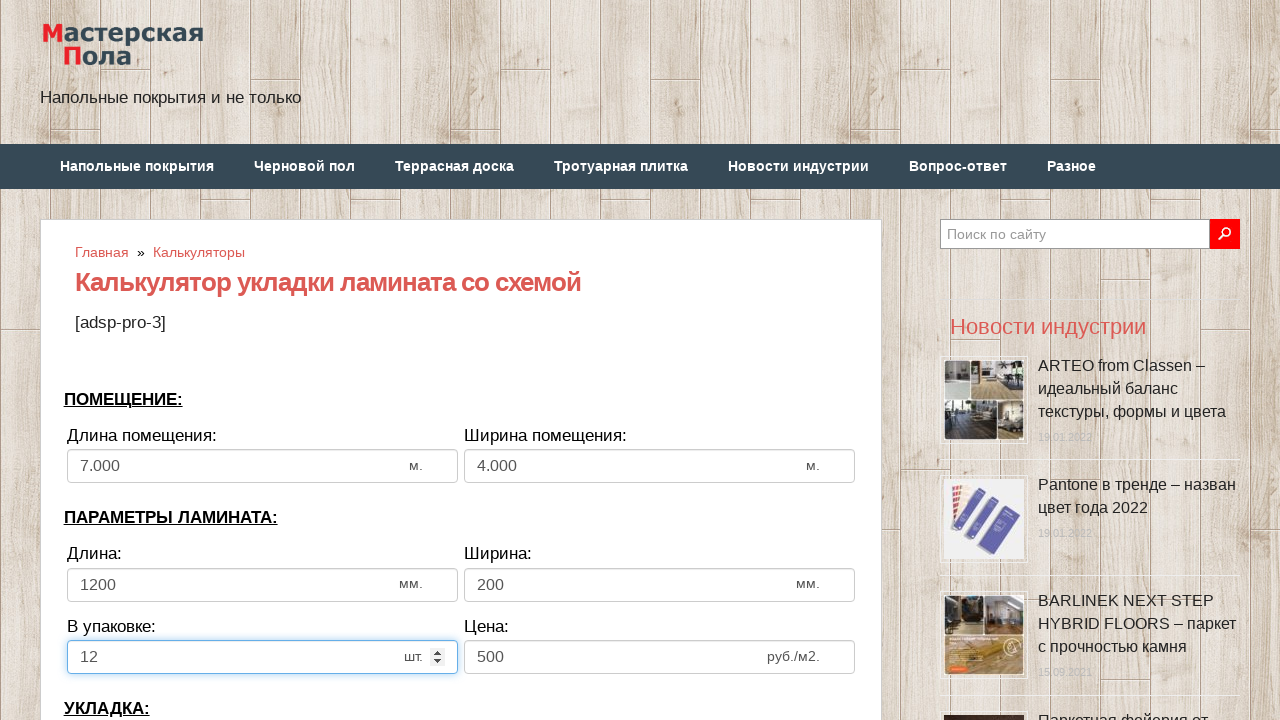

Selected all text in price field on input[name='calc_price']
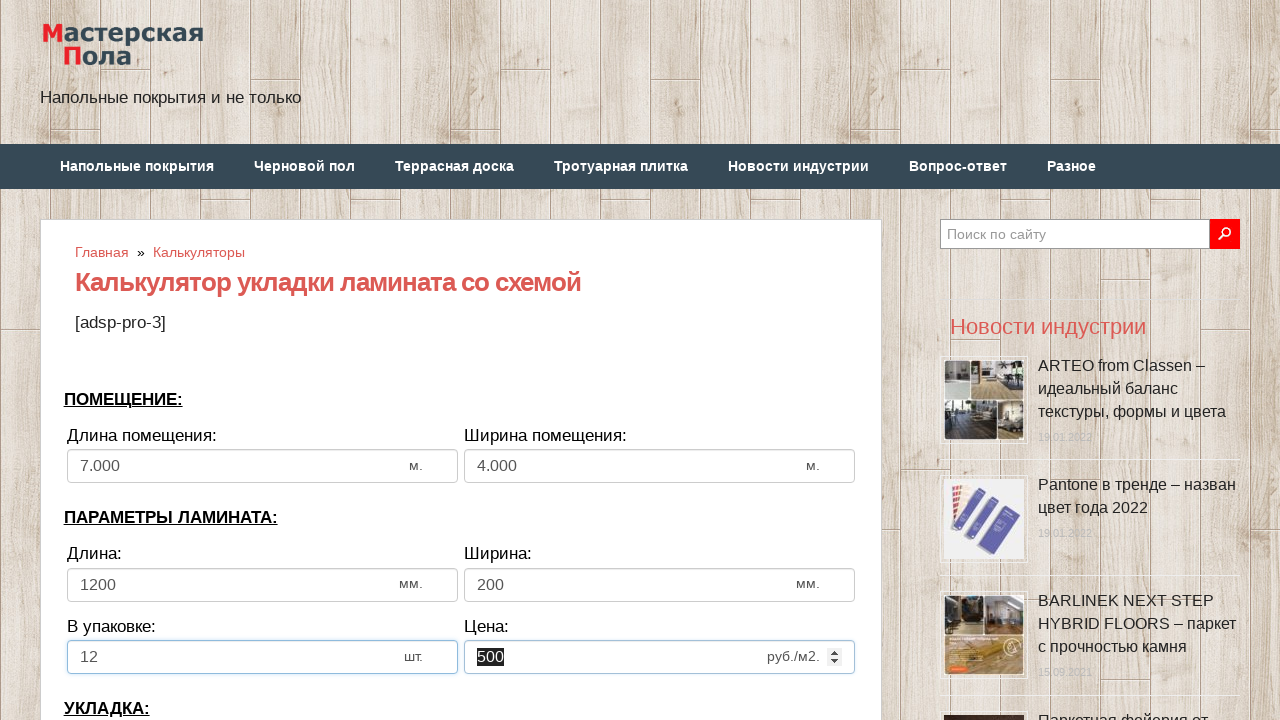

Filled price with 600 rubles on input[name='calc_price']
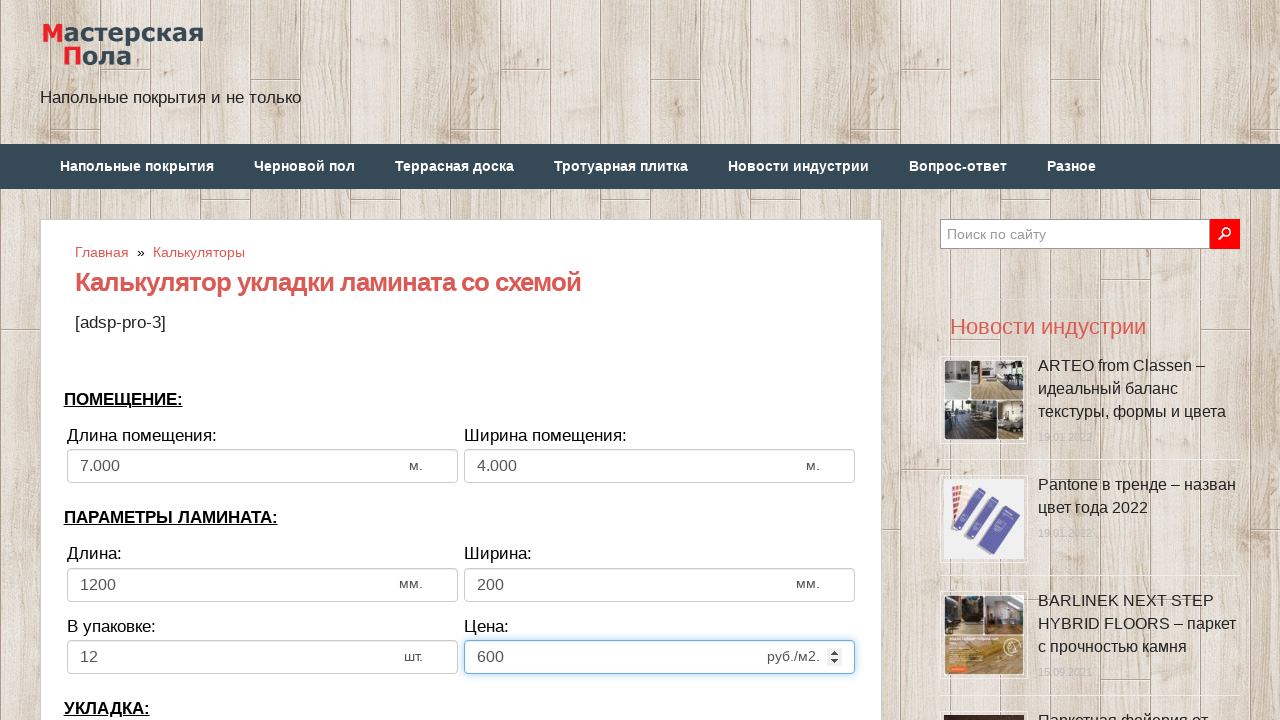

Selected laying direction (first option) on select[name='calc_direct']
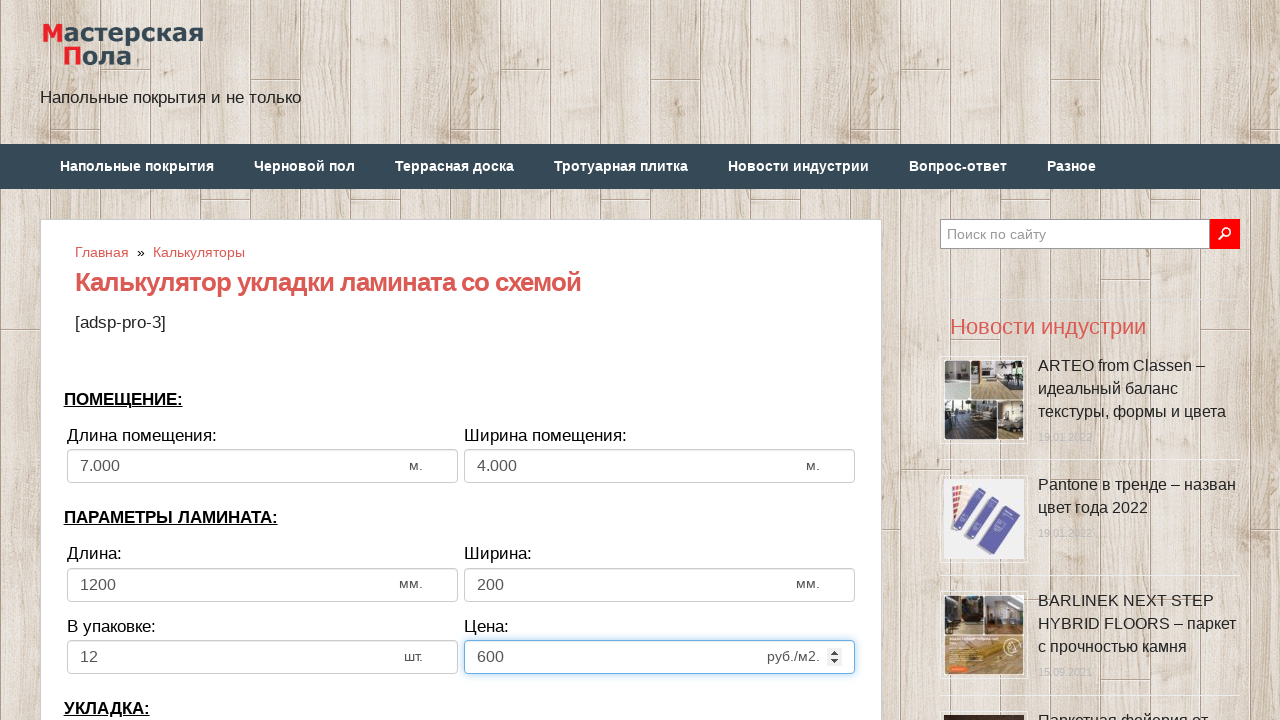

Selected all text in offset rows field on input[name='calc_bias']
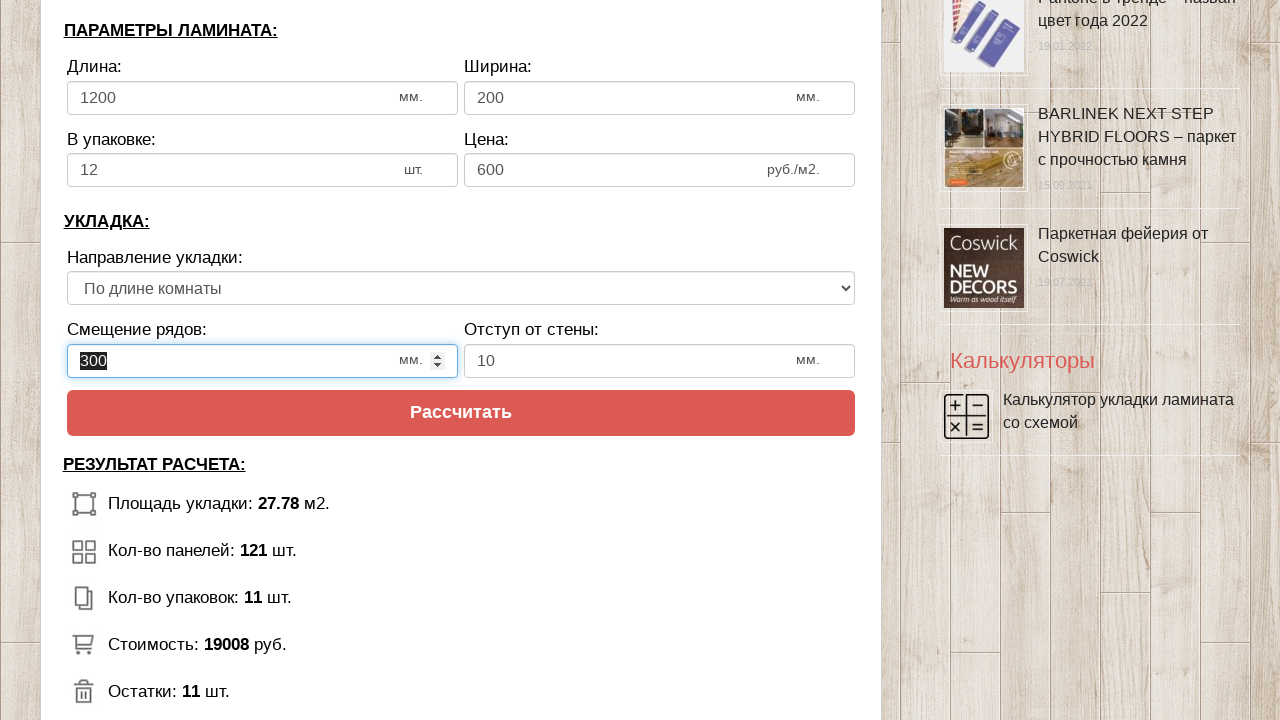

Filled offset rows with 250 mm on input[name='calc_bias']
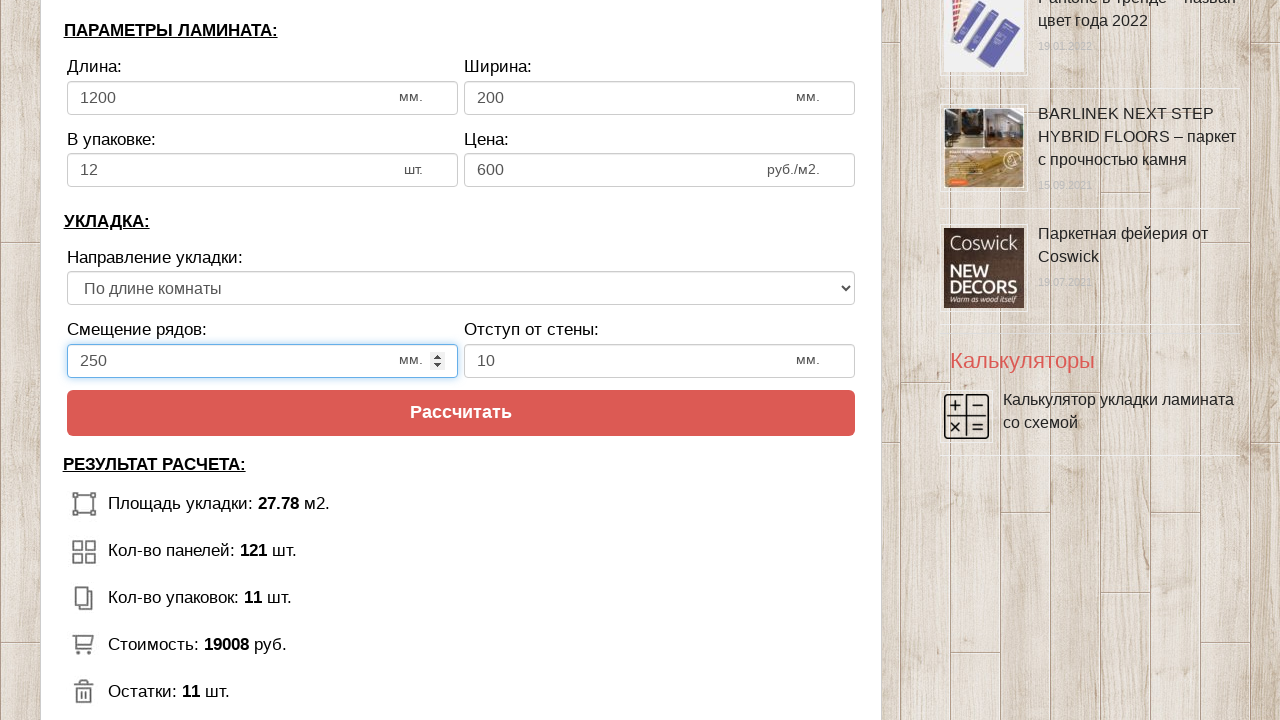

Selected all text in wall distance field on input[name='calc_walldist']
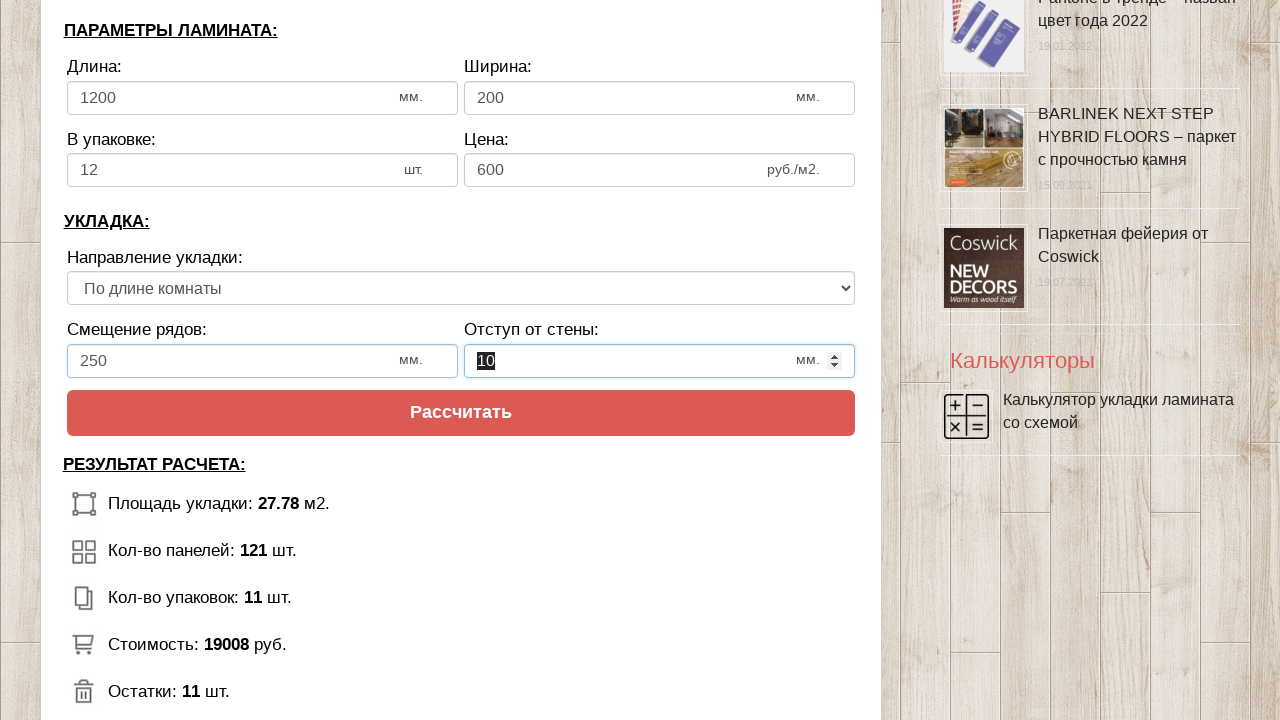

Filled distance from walls with 8 mm on input[name='calc_walldist']
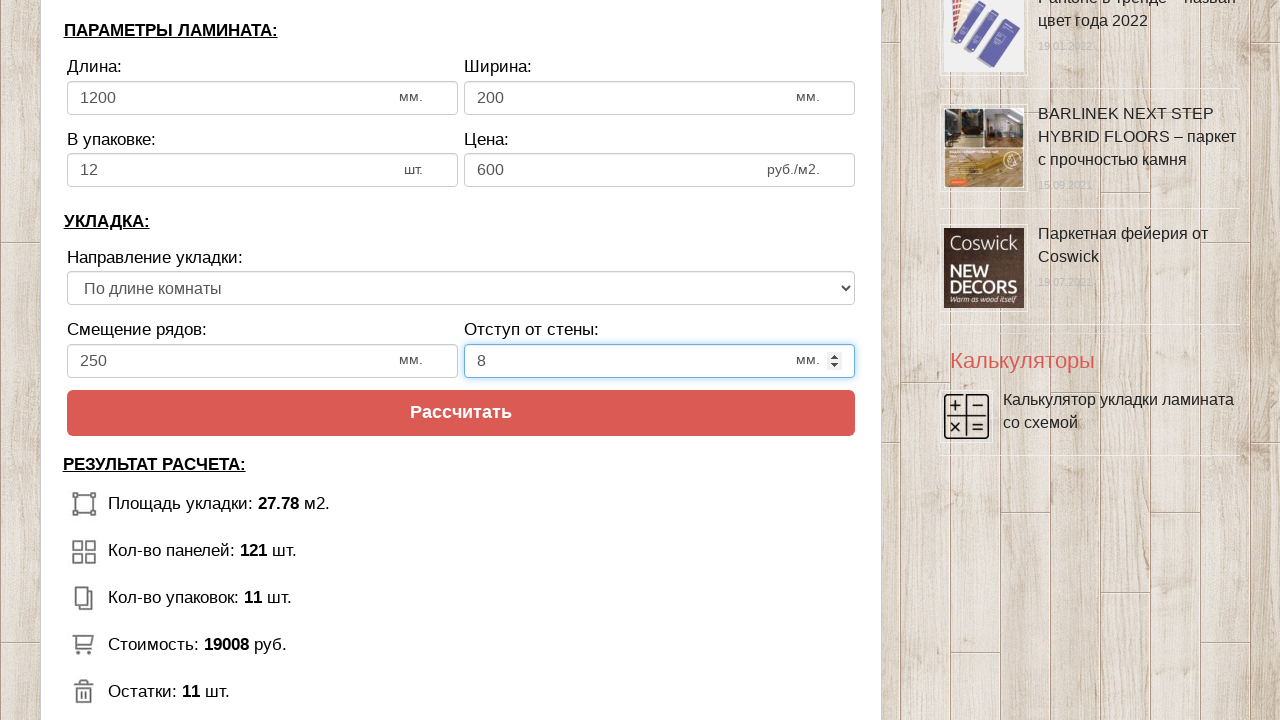

Clicked calculate button at (461, 413) on .tocalc
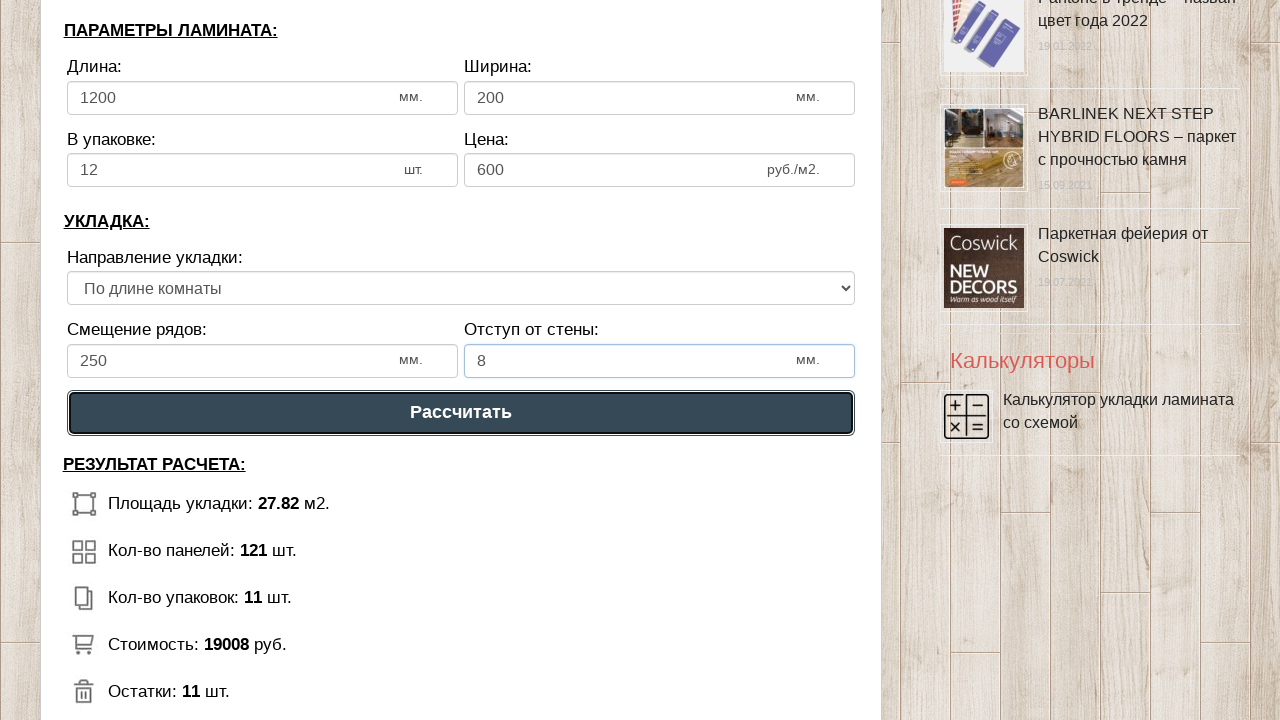

Calculation results loaded - verified area value of 27.82 m²
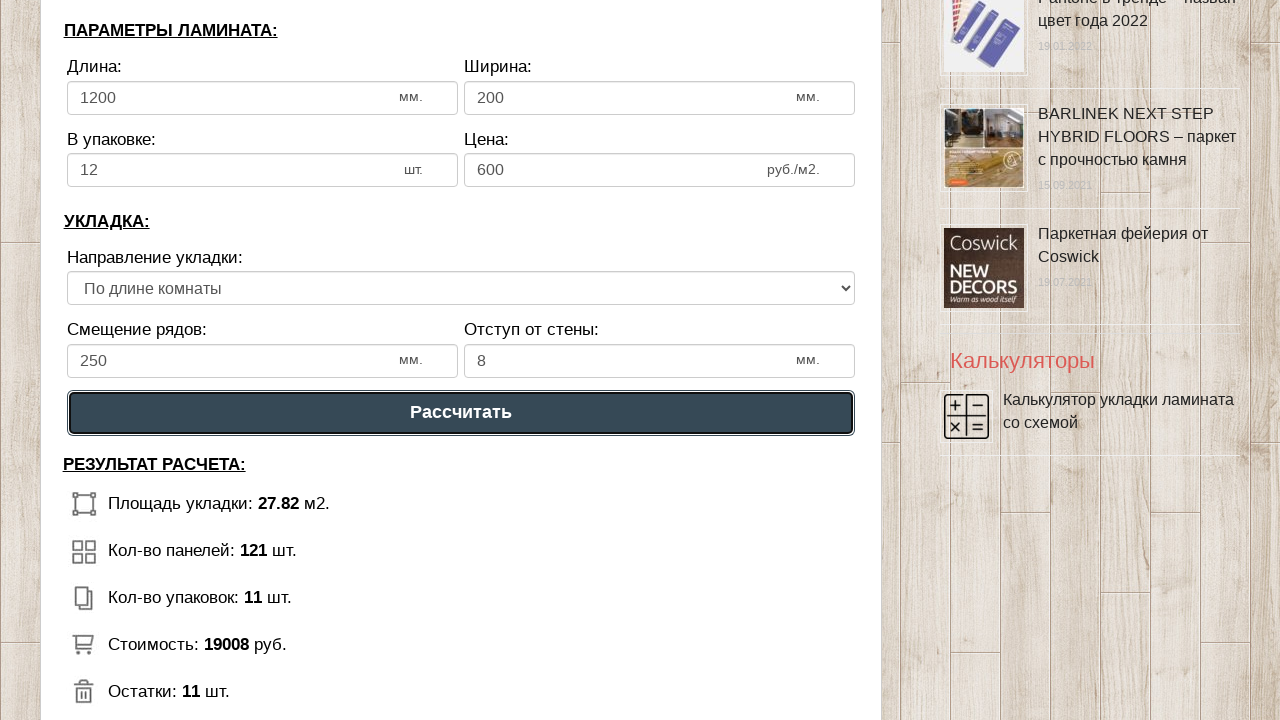

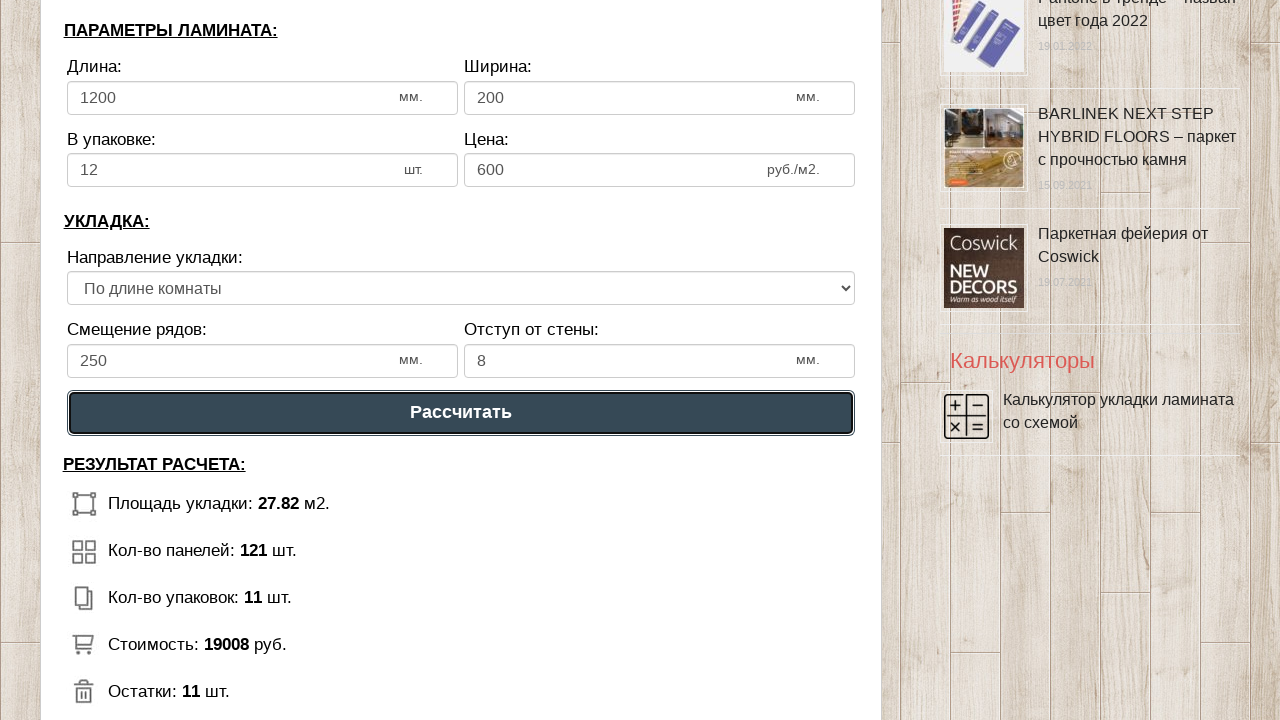